Tests filtering to show only completed todo items

Starting URL: https://demo.playwright.dev/todomvc

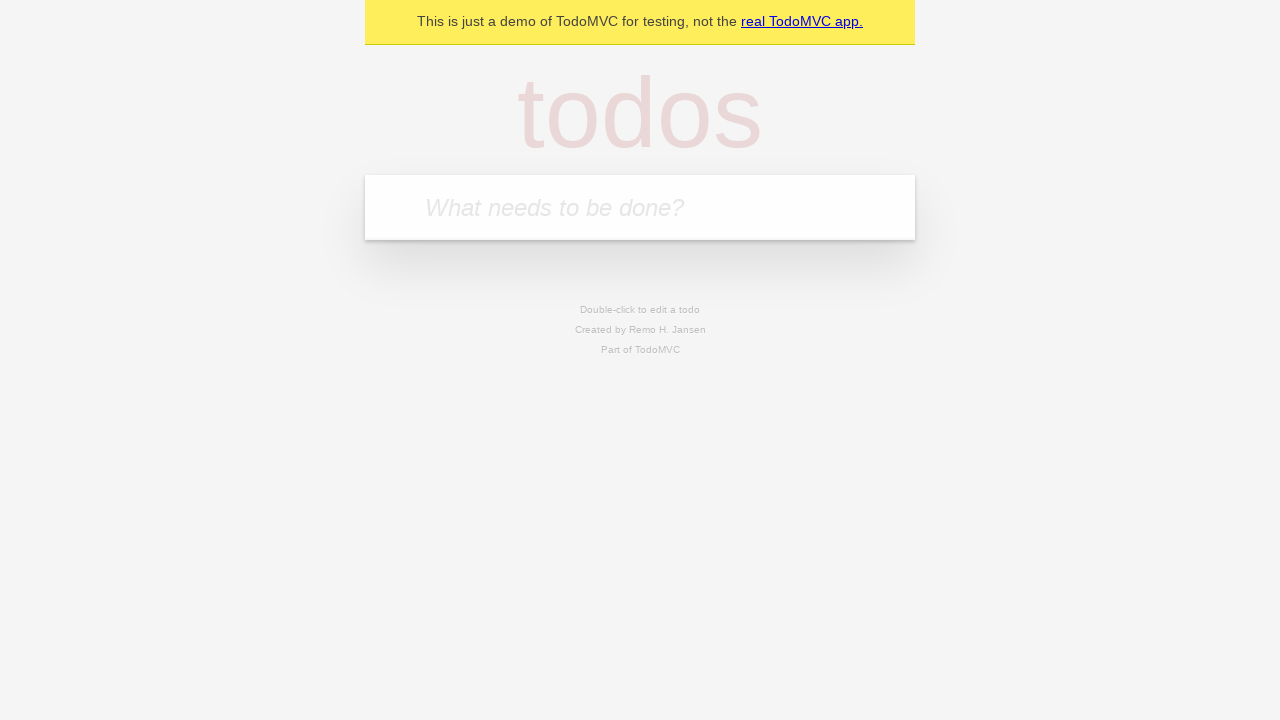

Filled todo input with 'buy some cheese' on internal:attr=[placeholder="What needs to be done?"i]
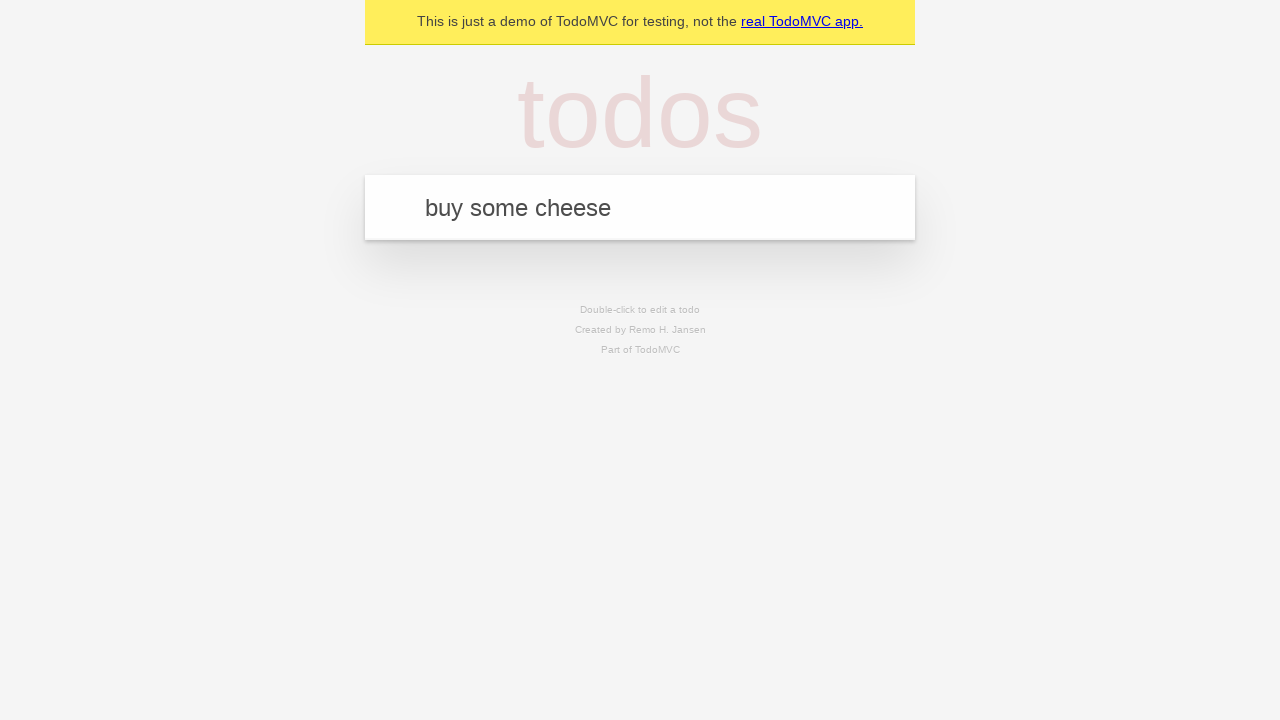

Pressed Enter to create first todo on internal:attr=[placeholder="What needs to be done?"i]
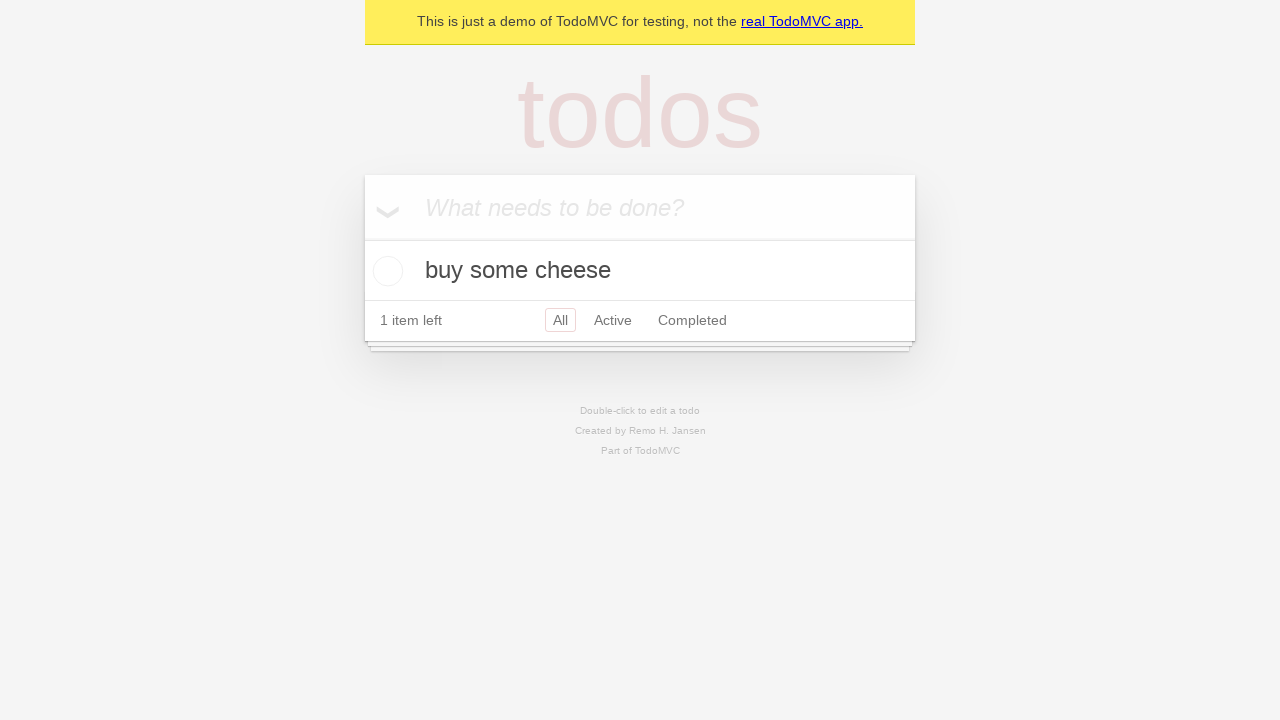

Filled todo input with 'feed the cat' on internal:attr=[placeholder="What needs to be done?"i]
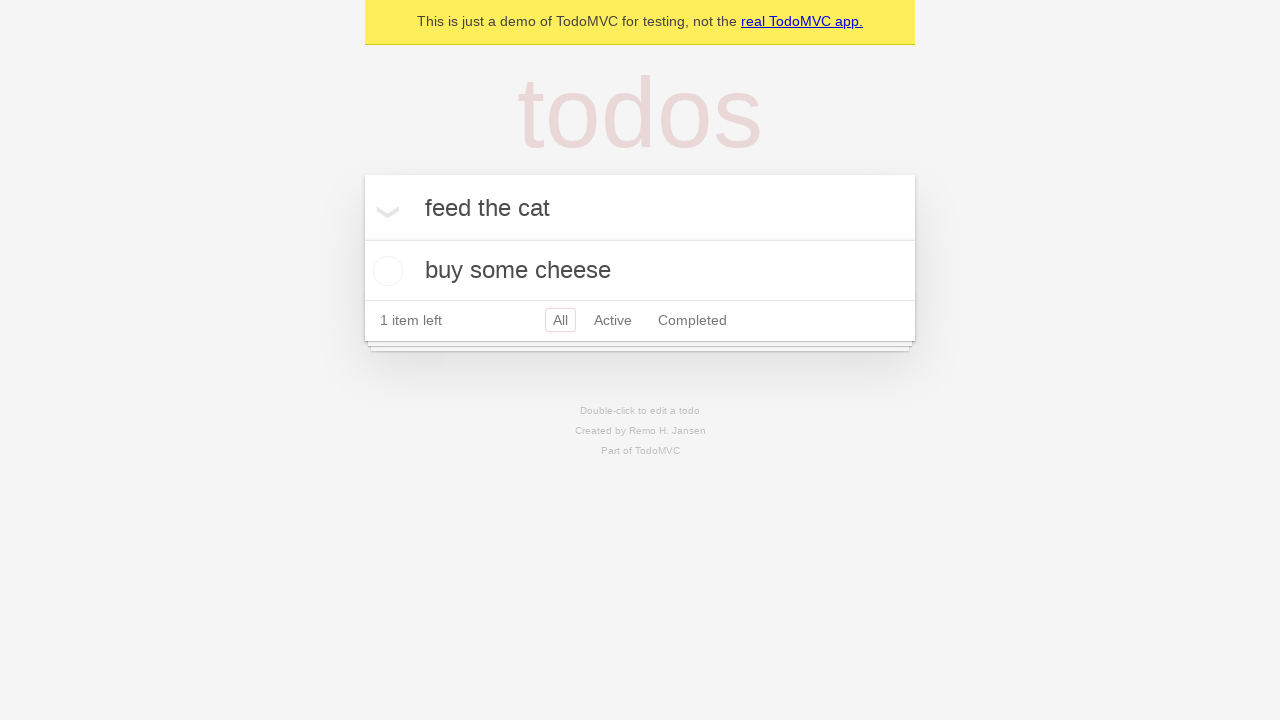

Pressed Enter to create second todo on internal:attr=[placeholder="What needs to be done?"i]
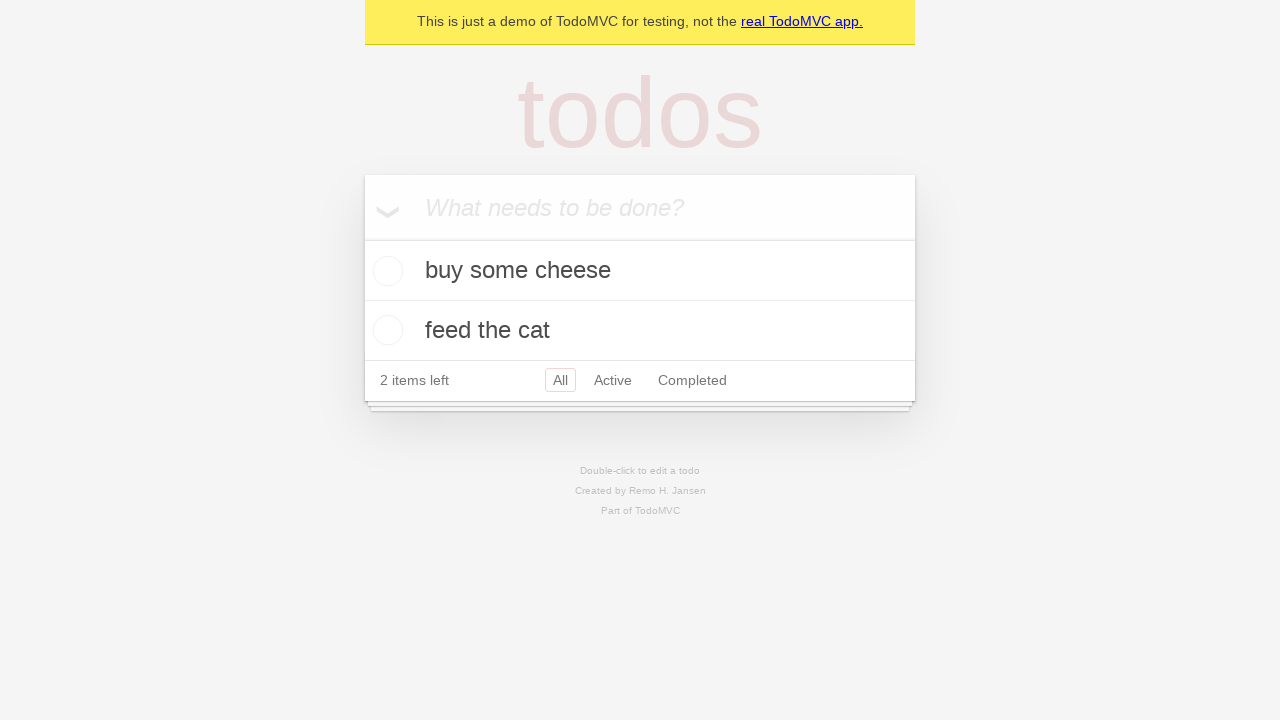

Filled todo input with 'book a doctors appointment' on internal:attr=[placeholder="What needs to be done?"i]
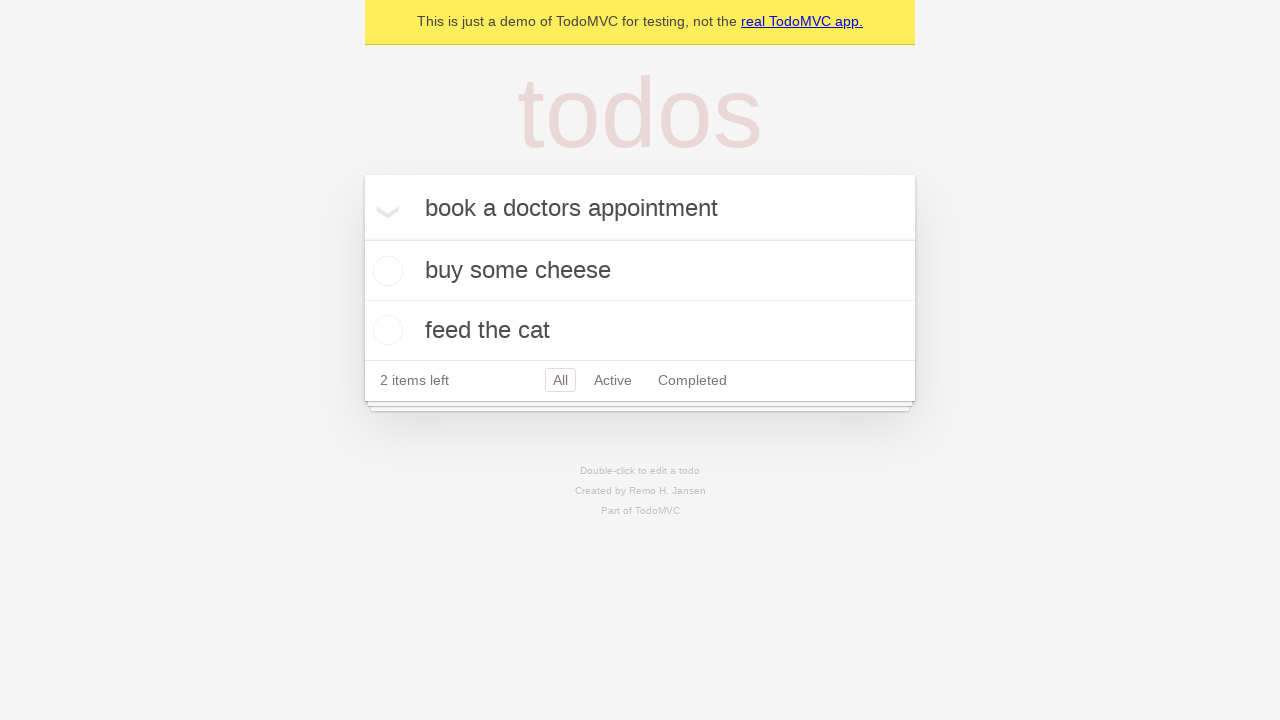

Pressed Enter to create third todo on internal:attr=[placeholder="What needs to be done?"i]
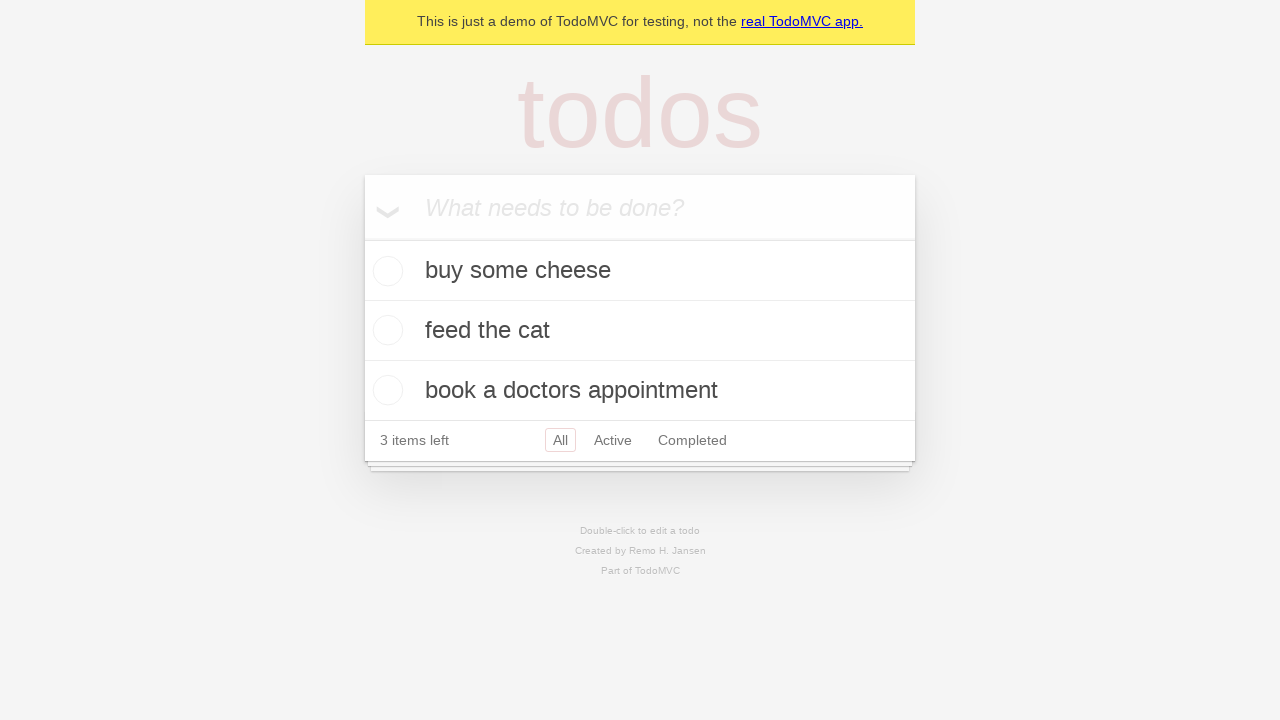

Waited for all 3 todo items to be created
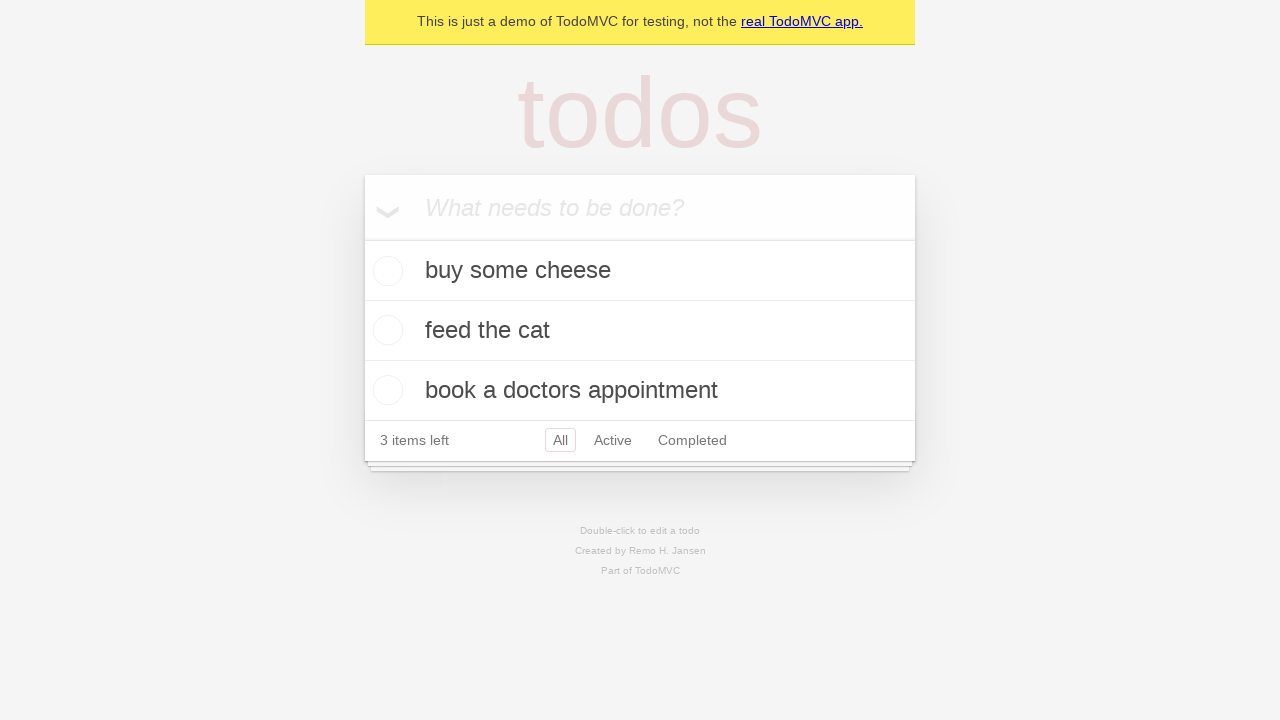

Checked the second todo item as completed at (385, 330) on internal:testid=[data-testid="todo-item"s] >> nth=1 >> internal:role=checkbox
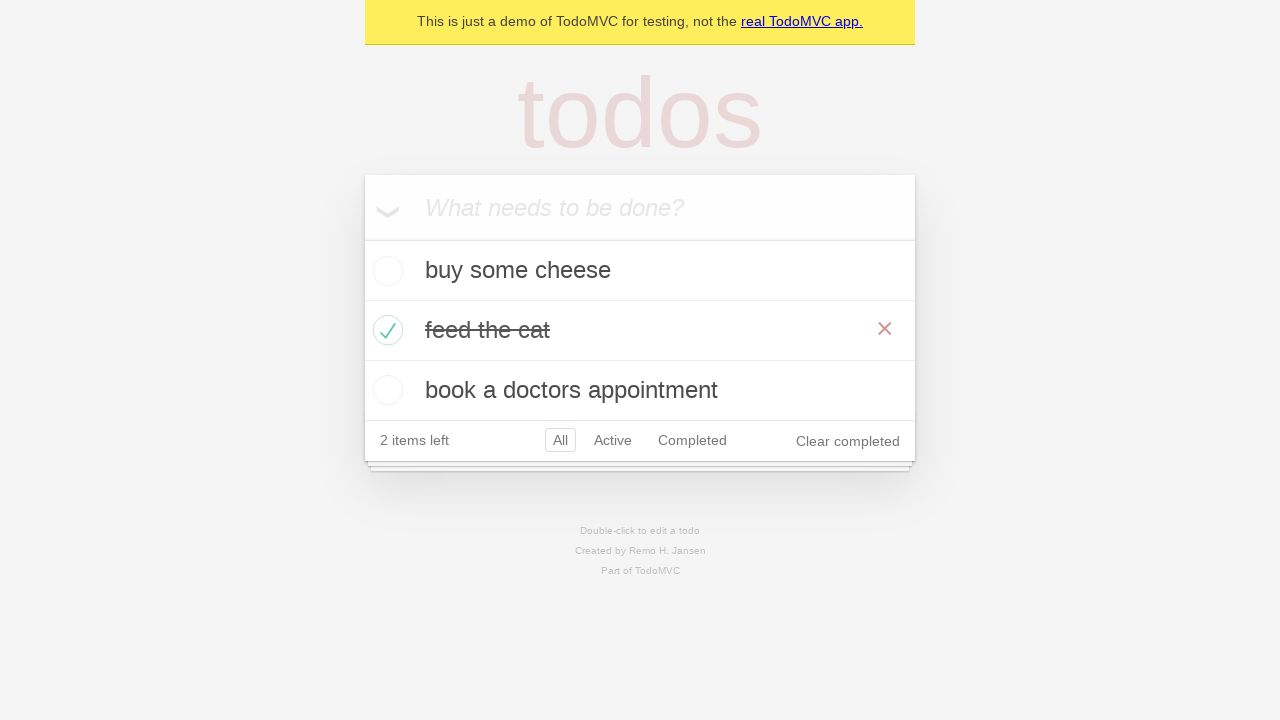

Clicked on 'Completed' filter link at (692, 440) on internal:role=link[name="Completed"i]
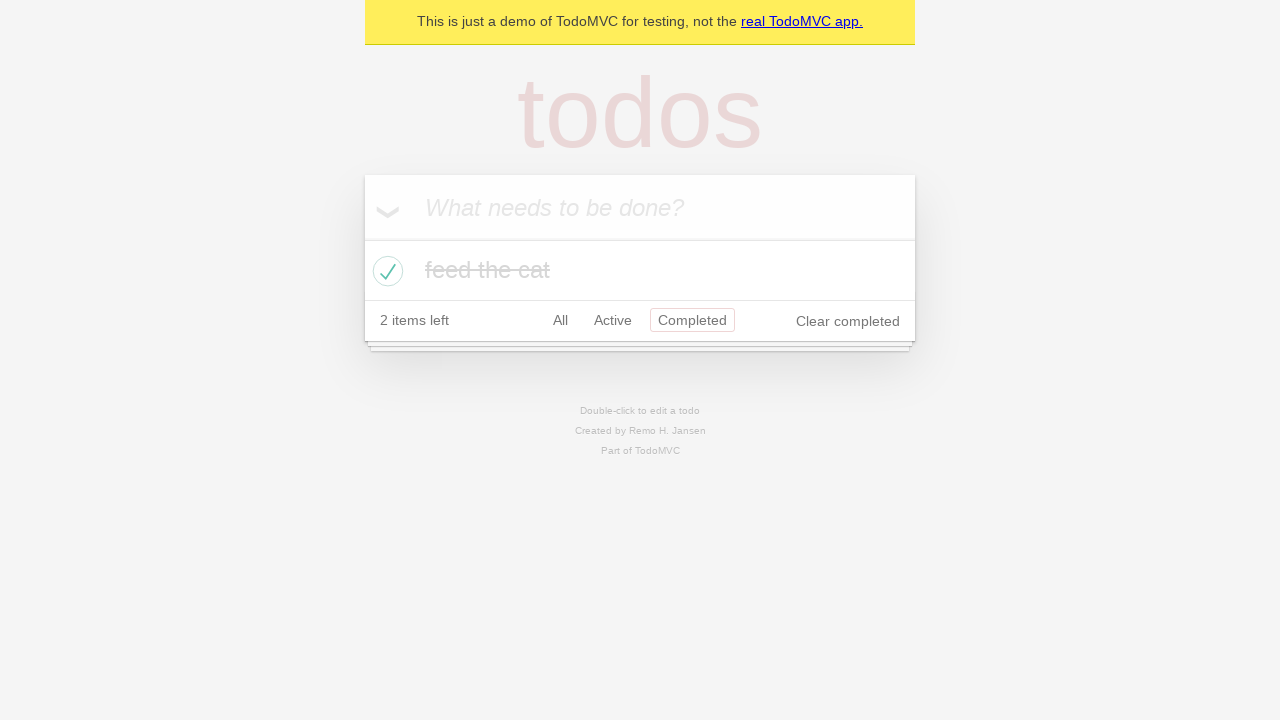

Waited for filter to apply and display only 1 completed todo item
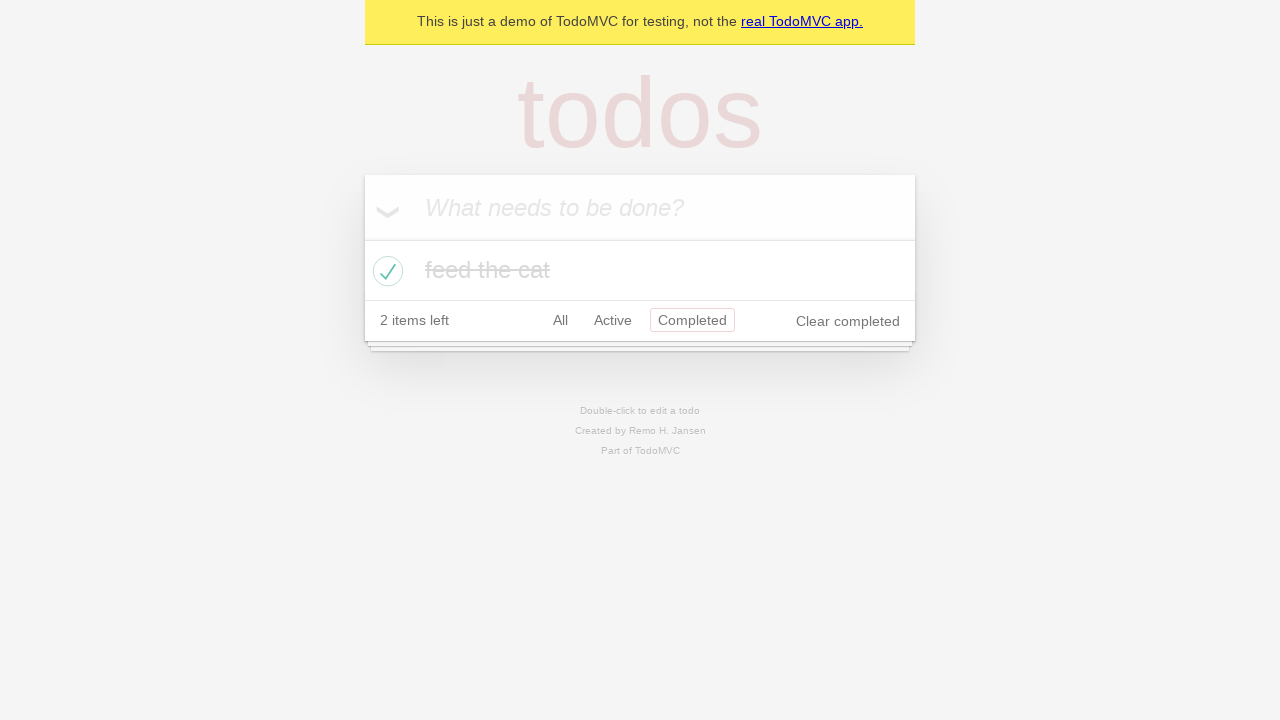

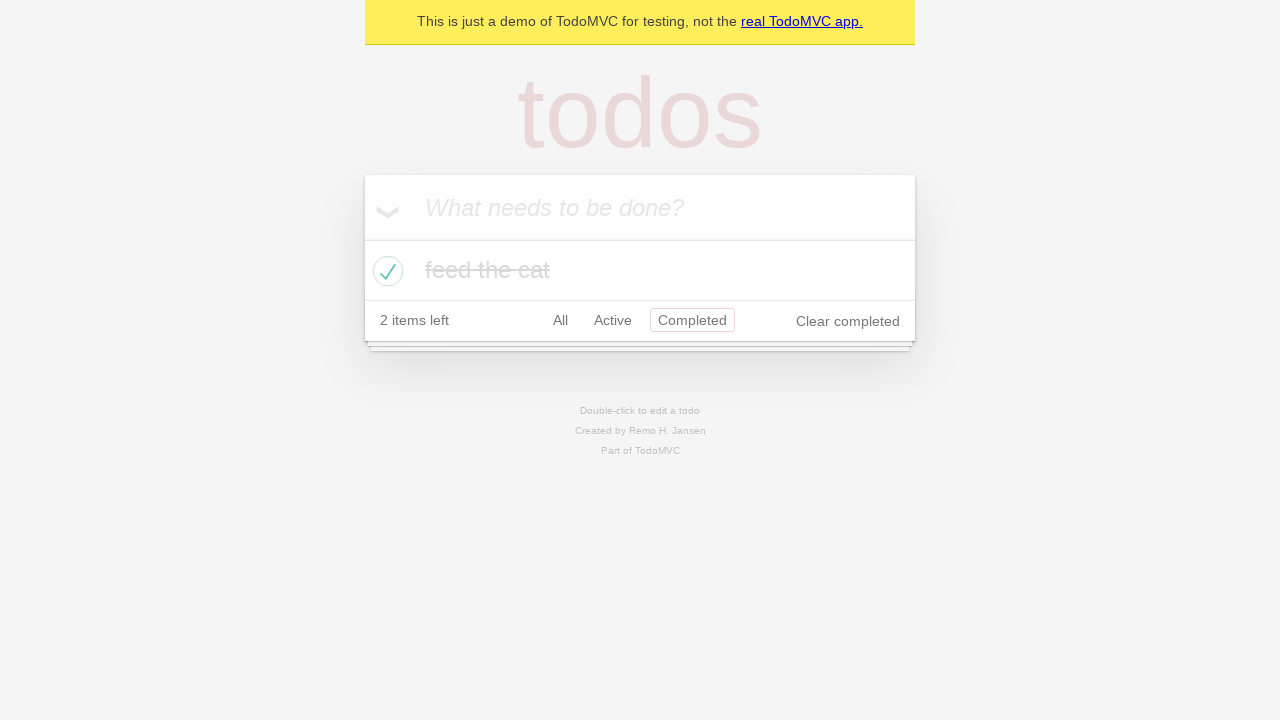